Tests the full name field by entering a name into the text box

Starting URL: https://demoqa.com/text-box

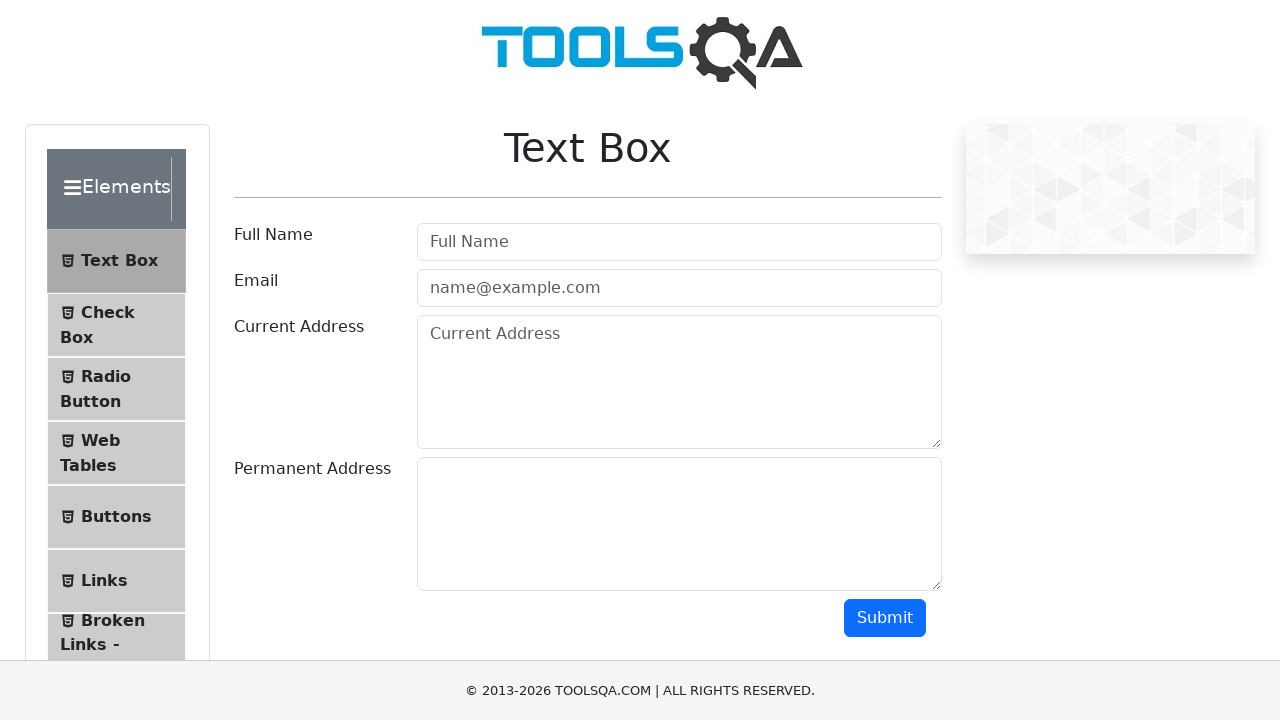

Filled full name field with 'Roman' on #userName
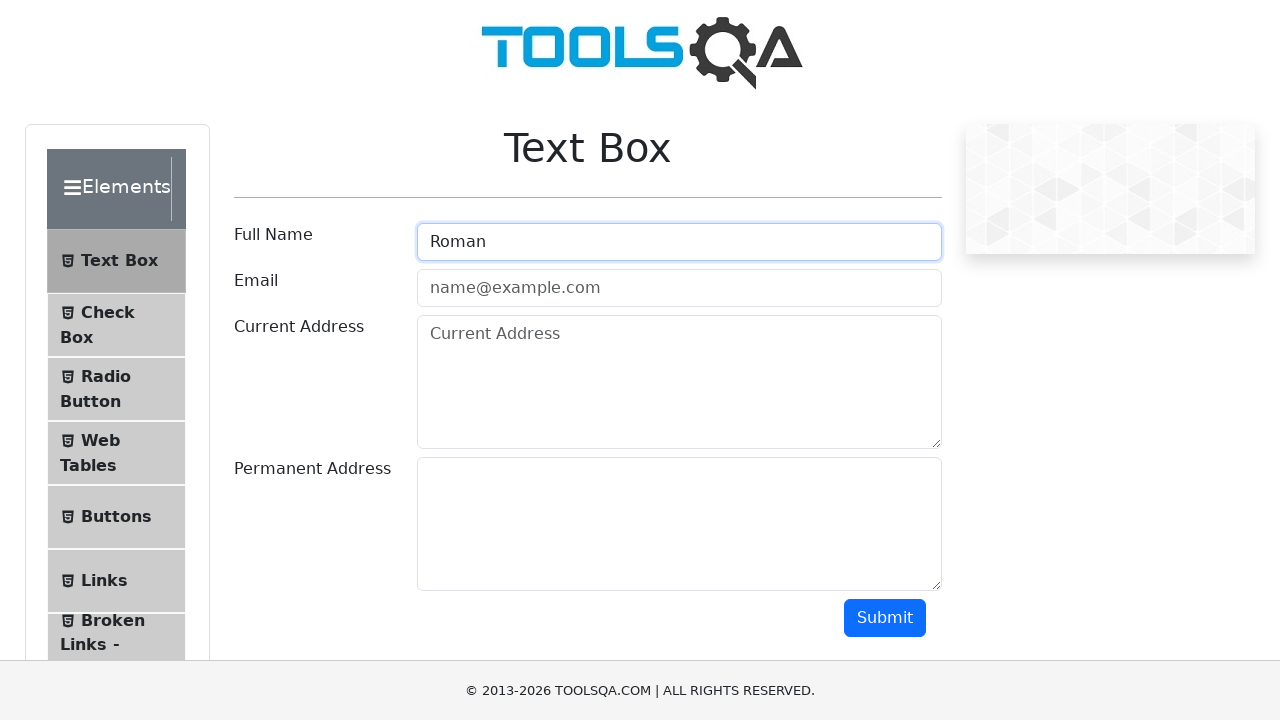

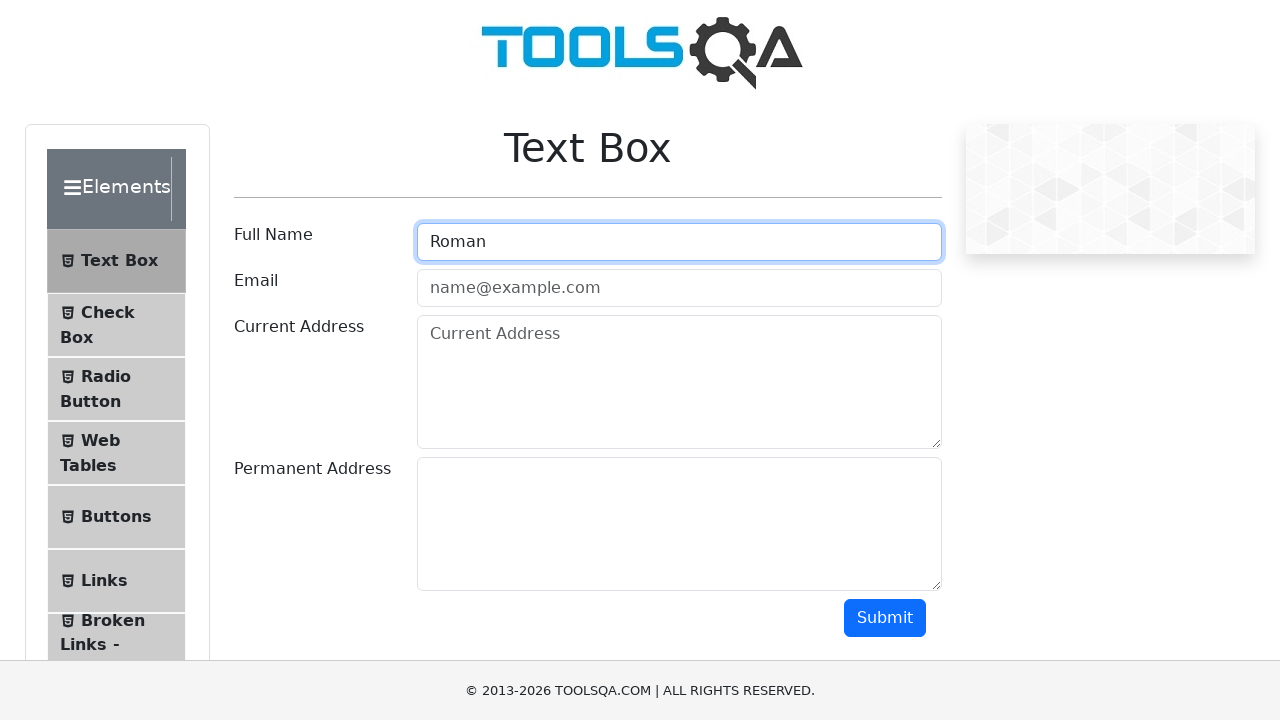